Tests iframe functionality on demoqa.com by navigating to the Frames page under Alerts, Frame & Windows menu, then switching focus to two different iframes and verifying the text content within each.

Starting URL: https://demoqa.com/

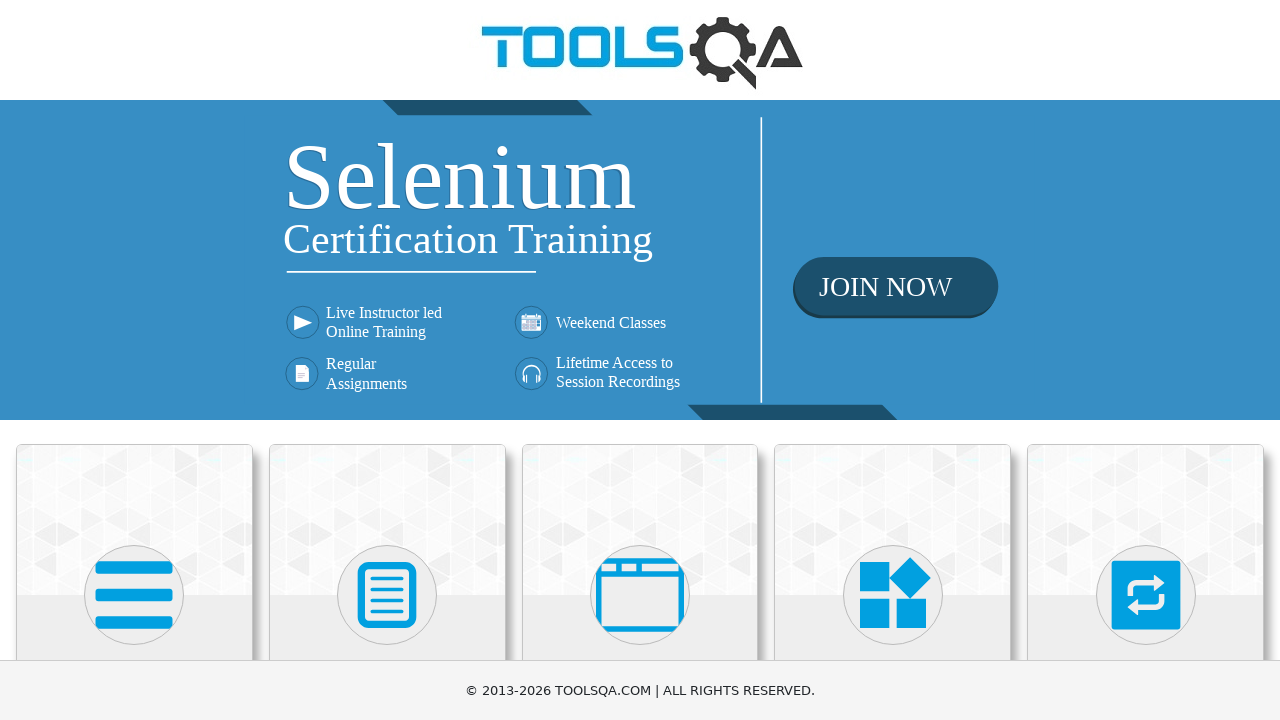

Scrolled 'Alerts, Frame & Windows' menu into view
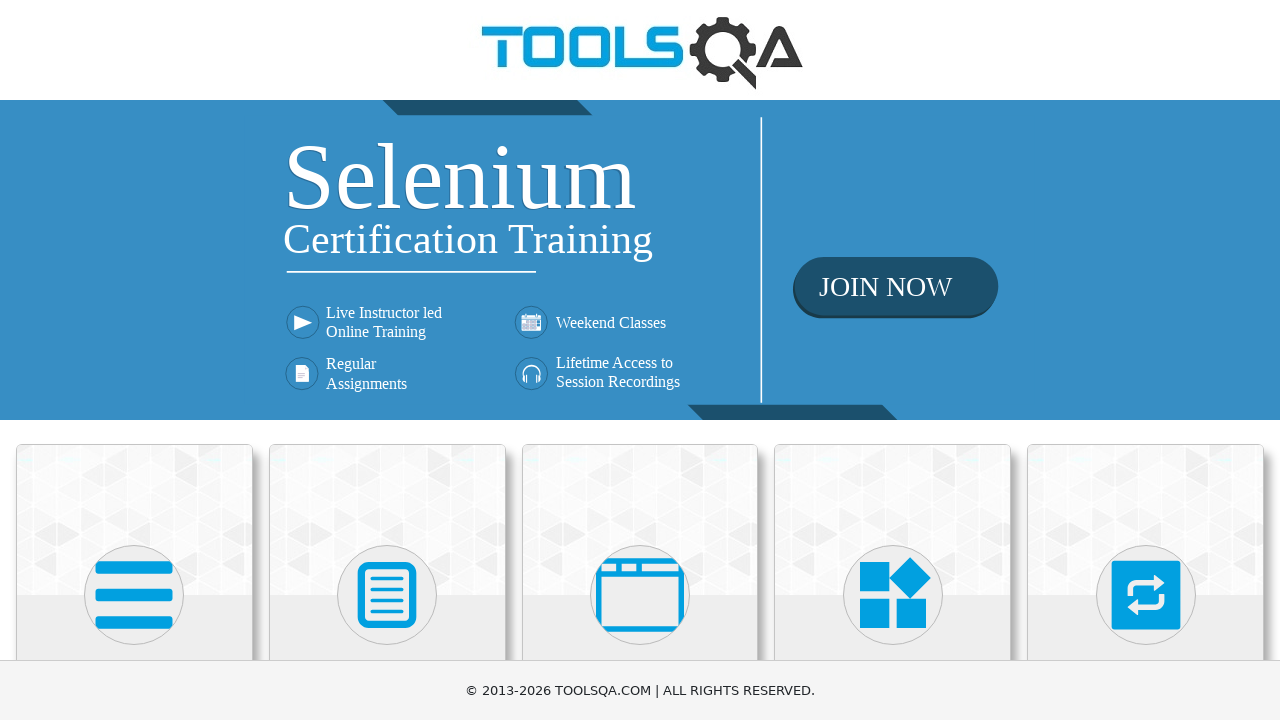

Clicked on 'Alerts, Frame & Windows' menu at (640, 360) on xpath=//h5[text()='Alerts, Frame & Windows']
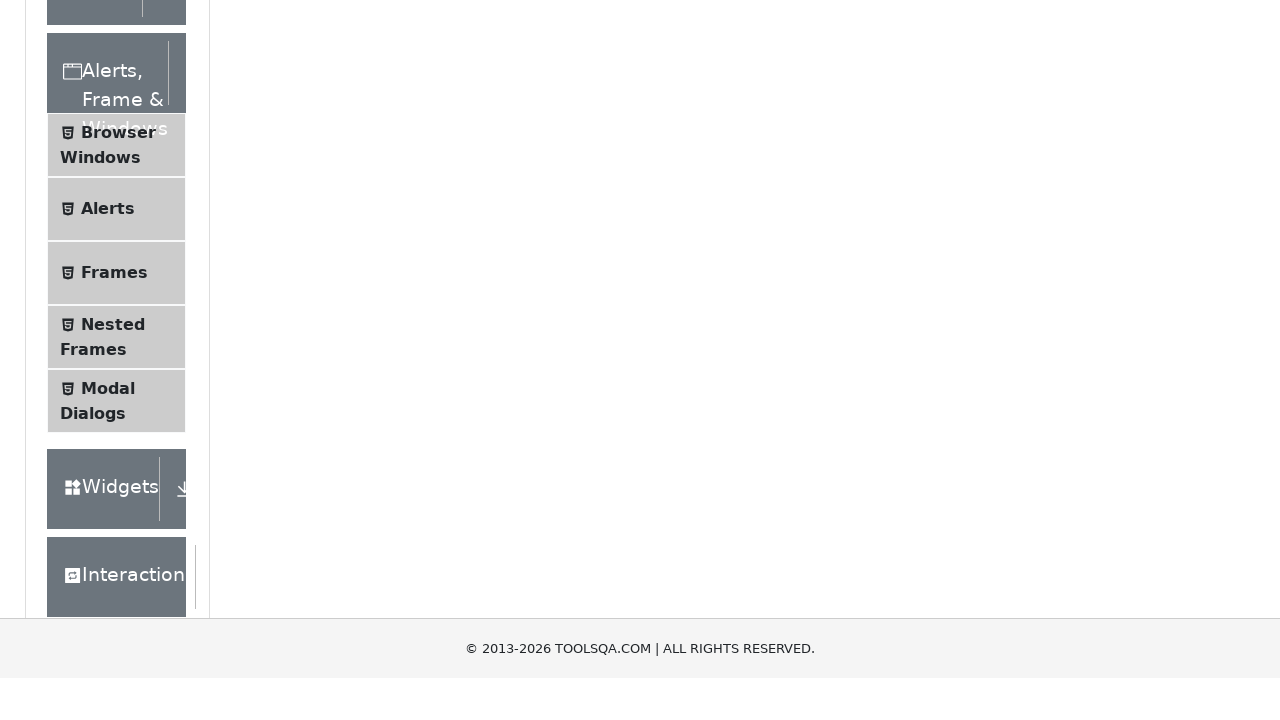

Clicked on 'Frames' submenu at (114, 565) on xpath=//span[text()='Frames']
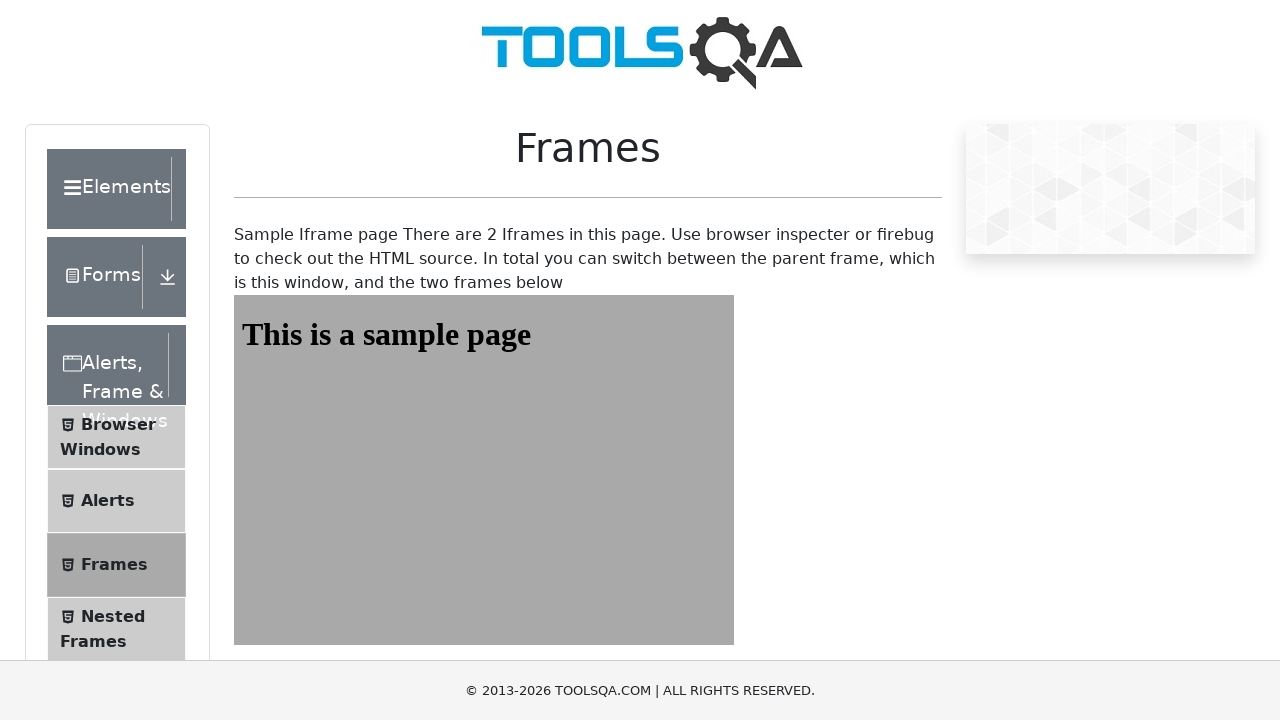

Frames page loaded and frame1 selector is visible
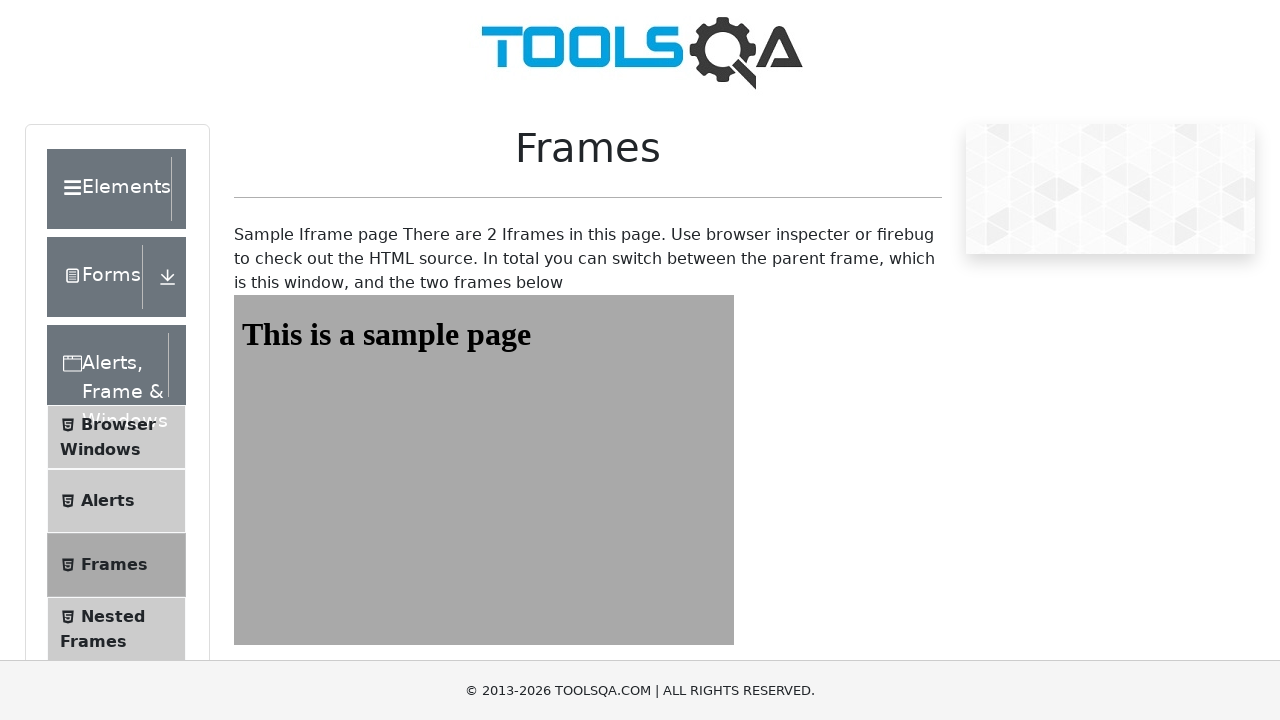

Retrieved text content from Frame One: 'This is a sample page'
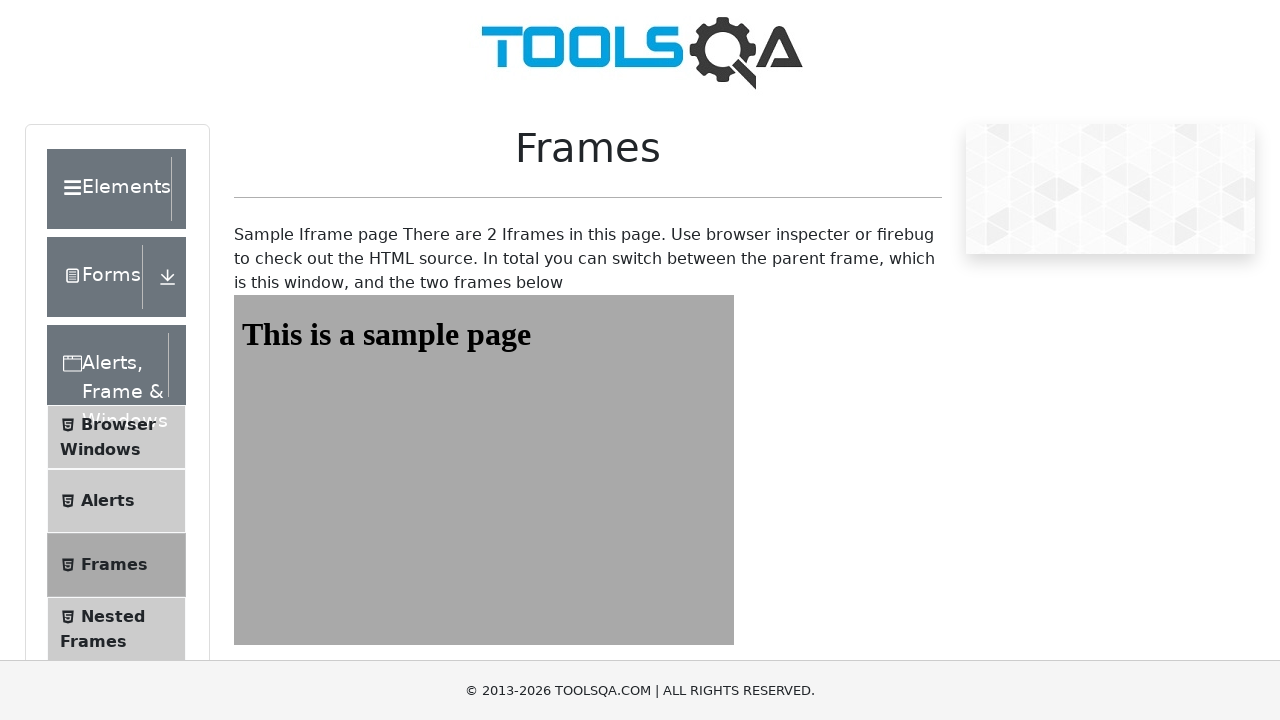

Verified Frame One text content matches expected value
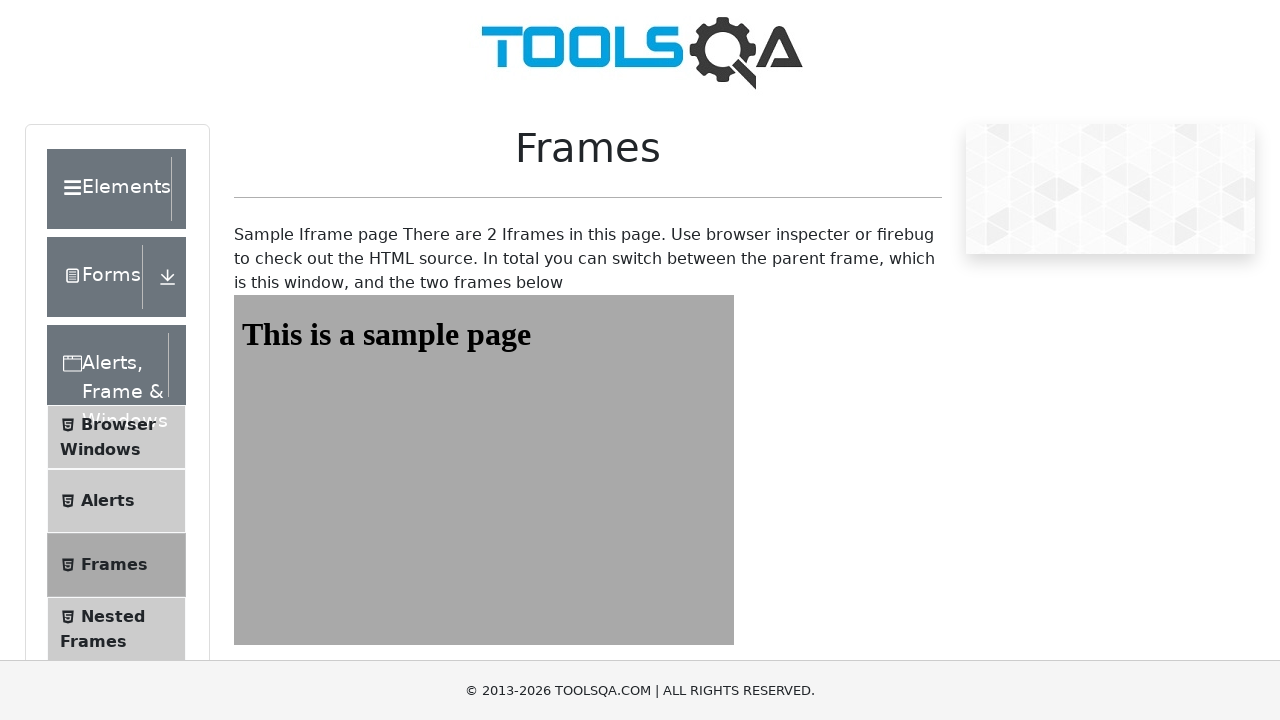

Retrieved text content from Frame Two: 'This is a sample page'
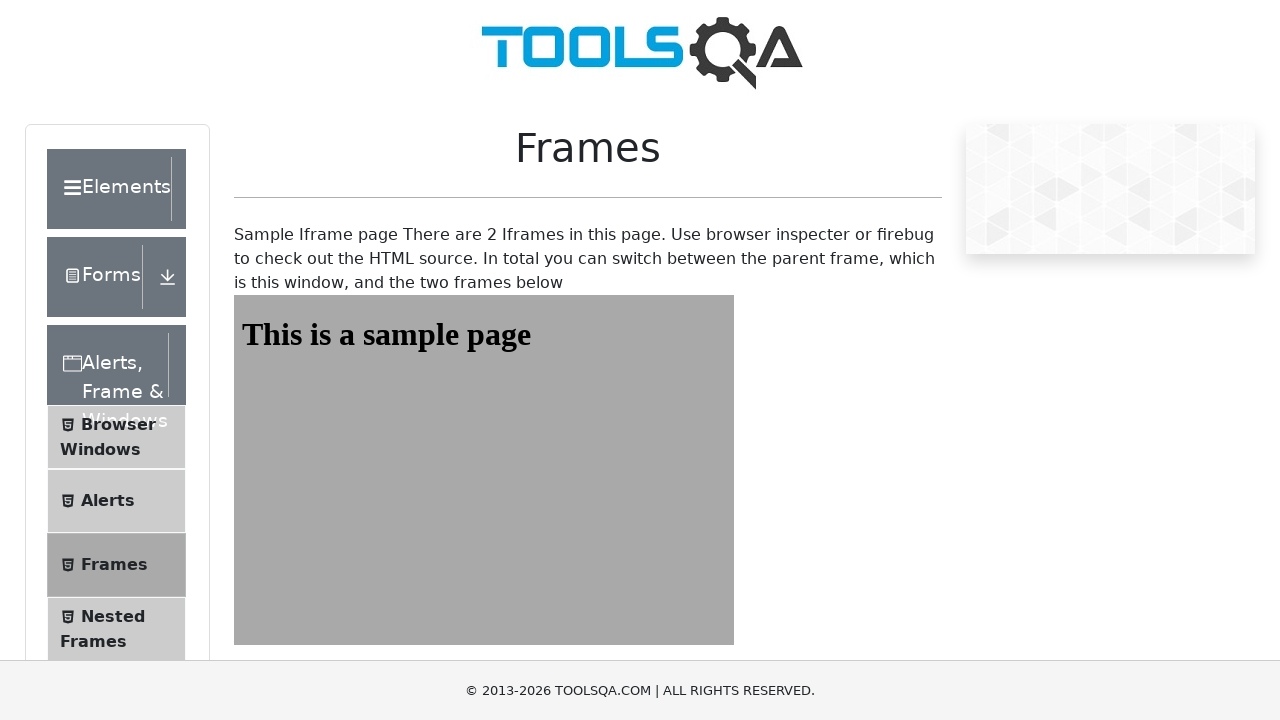

Verified Frame Two text content matches expected value
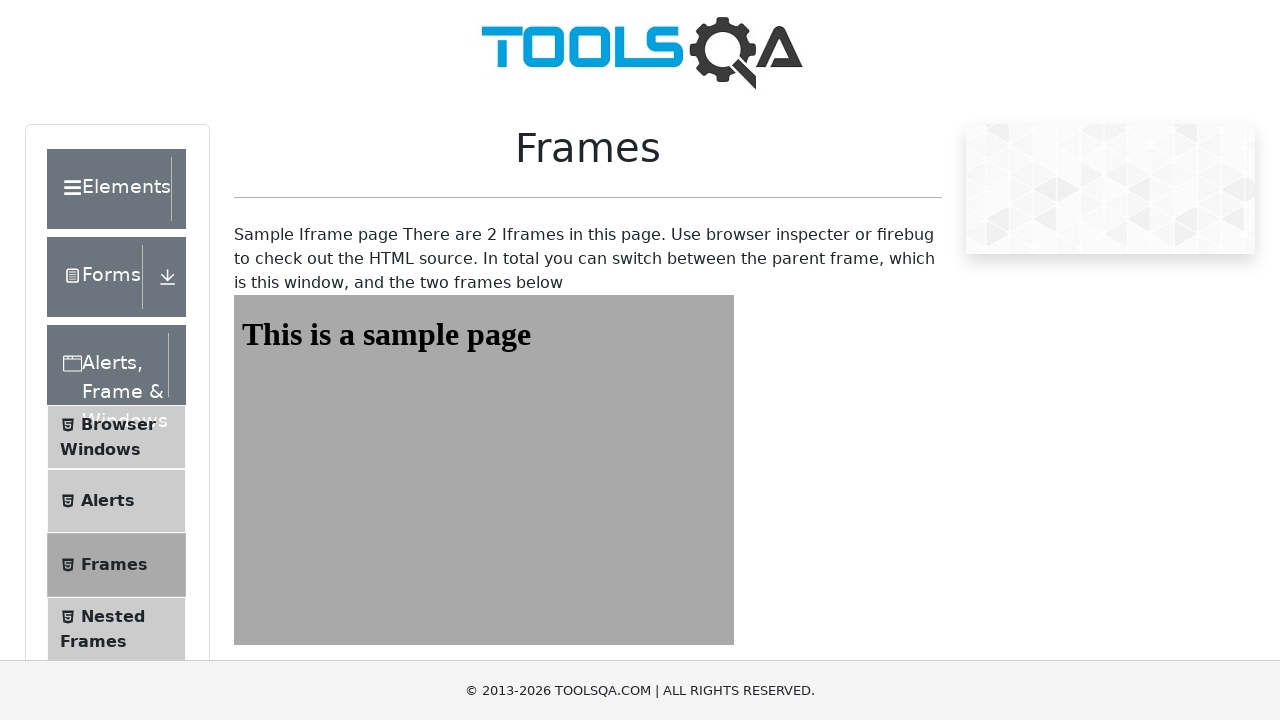

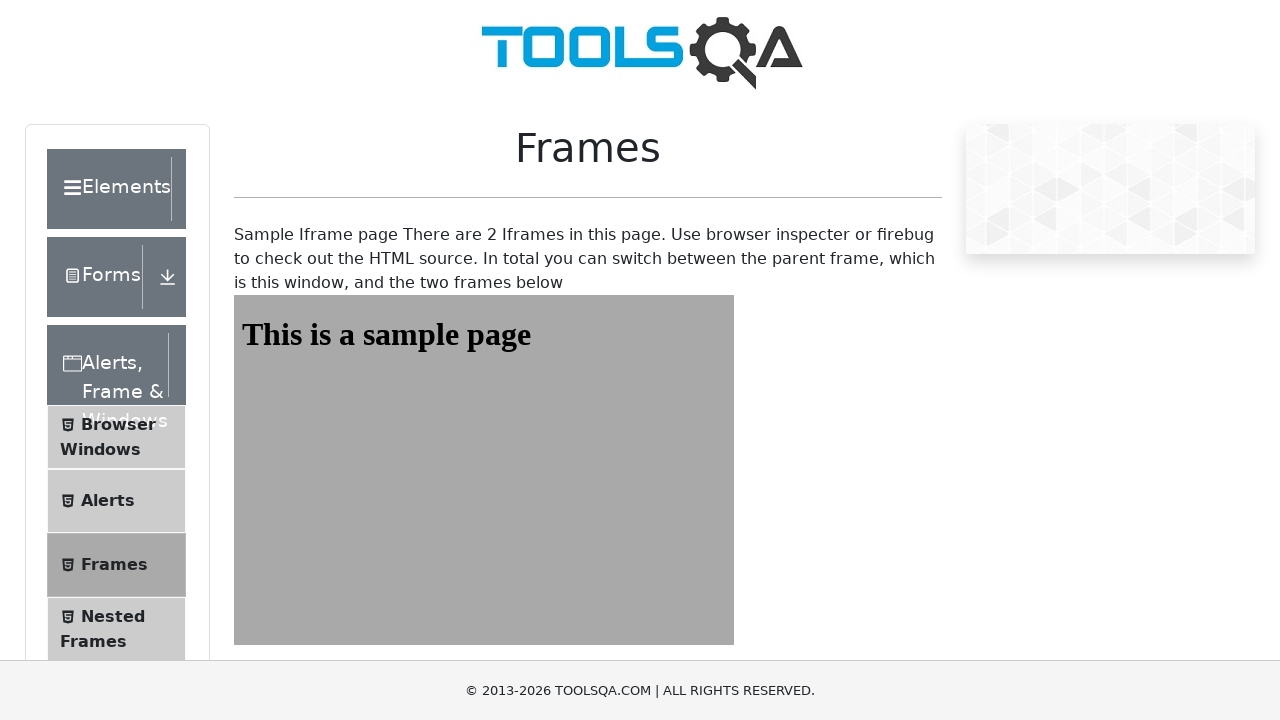